Tests e-commerce product purchase flow by navigating to a product, adding it to cart, and returning to homepage

Starting URL: https://www.demoblaze.com/index.html

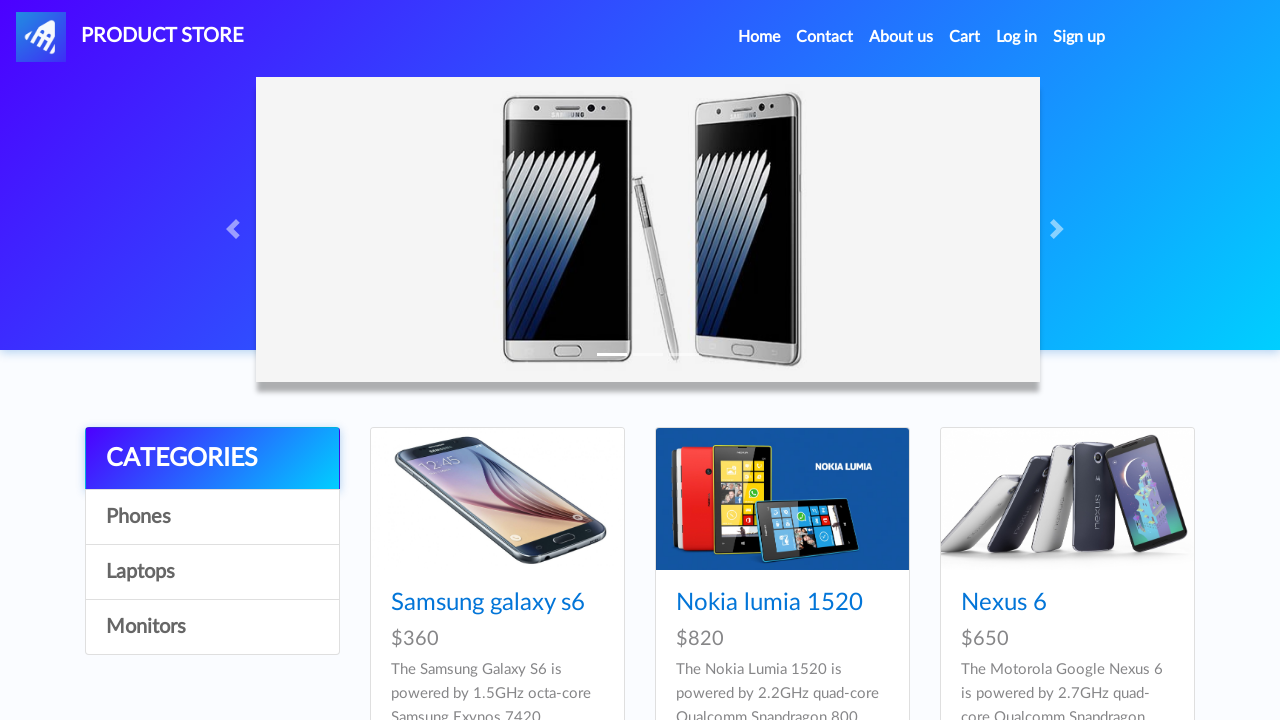

Clicked on Samsung Galaxy S6 product link at (488, 603) on text=Samsung galaxy s6
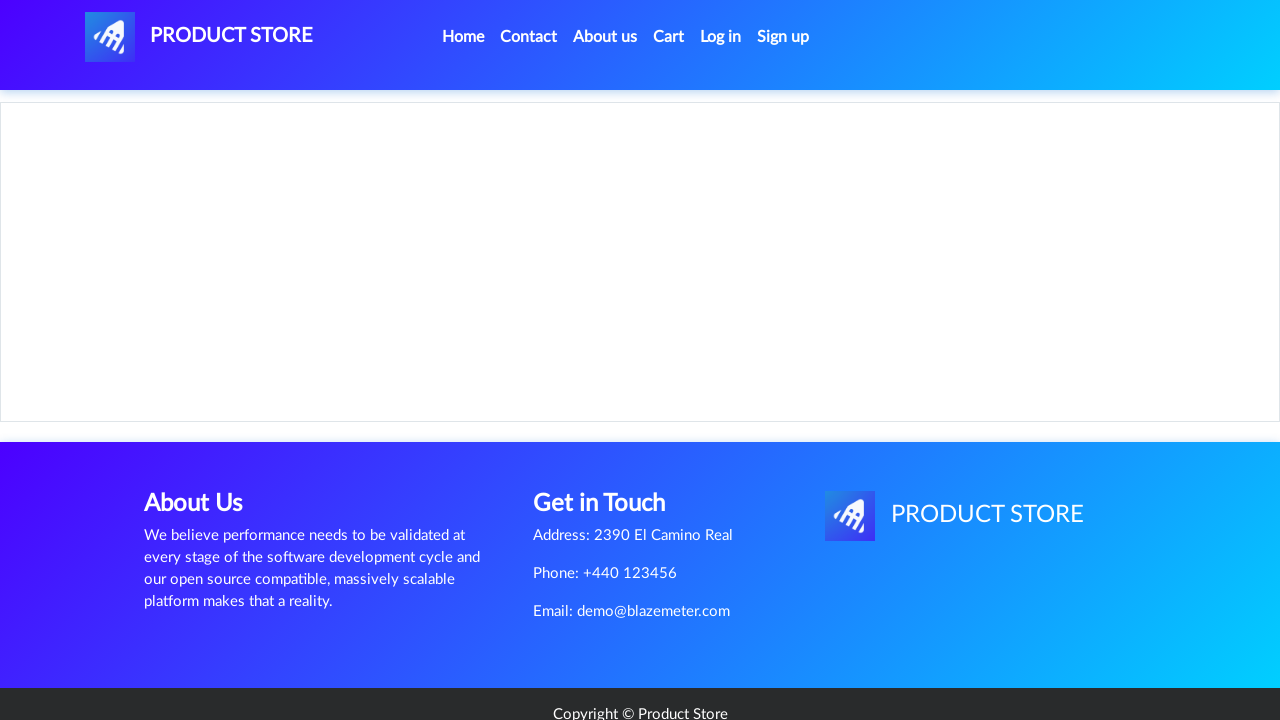

Clicked 'Add to cart' button at (610, 440) on text=Add to cart
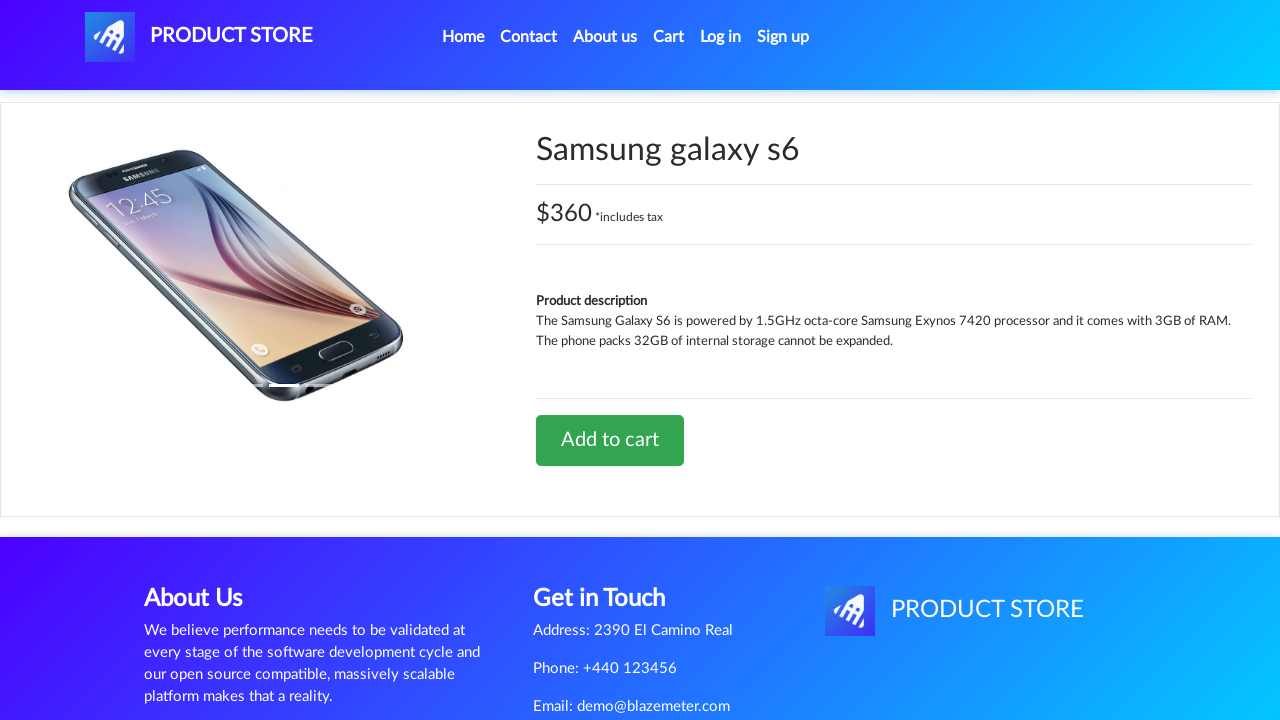

Accepted alert dialog after adding product to cart
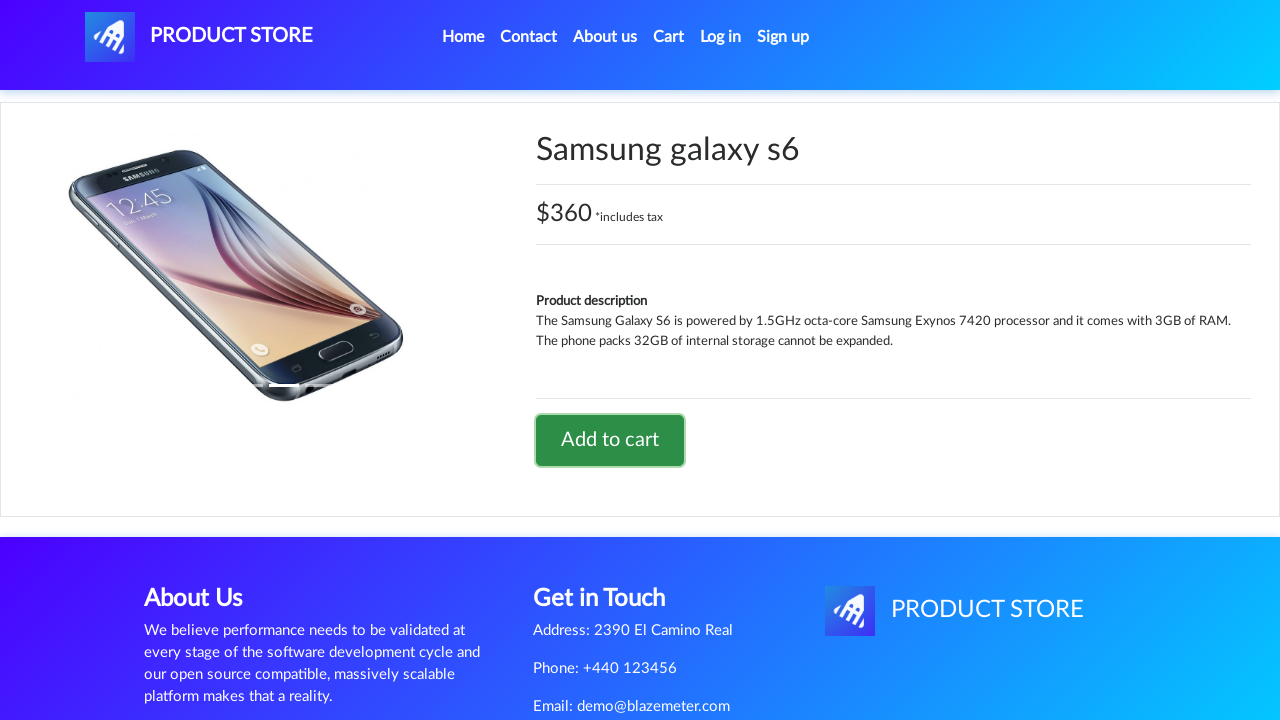

Clicked PRODUCT STORE logo to return to homepage at (199, 37) on #nava
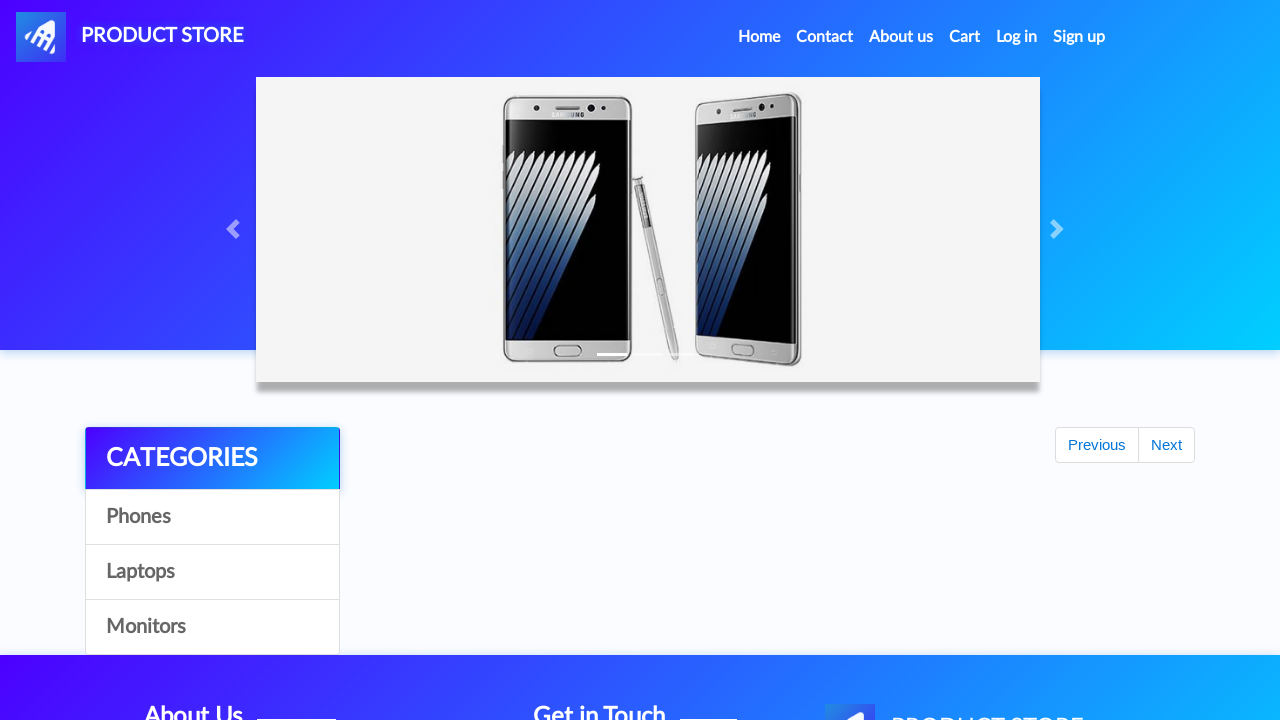

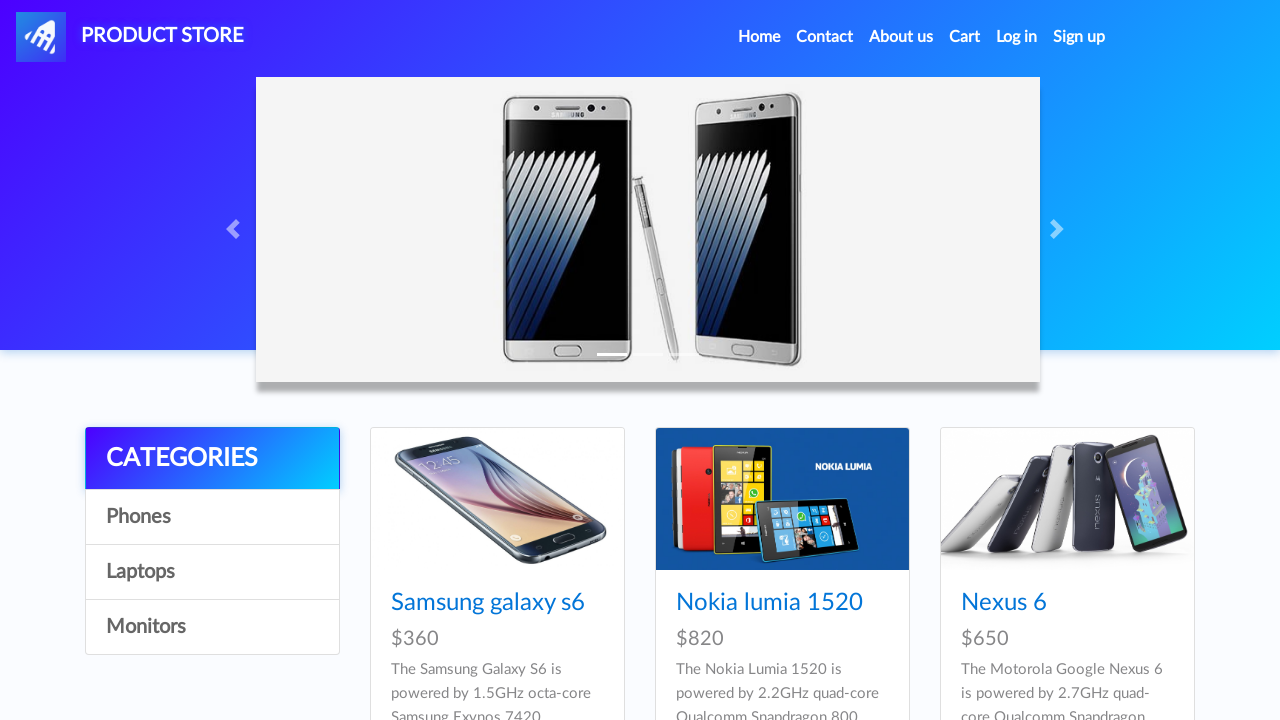